Navigates to the GeeksforGeeks homepage and verifies the page loads successfully

Starting URL: https://www.geeksforgeeks.org/

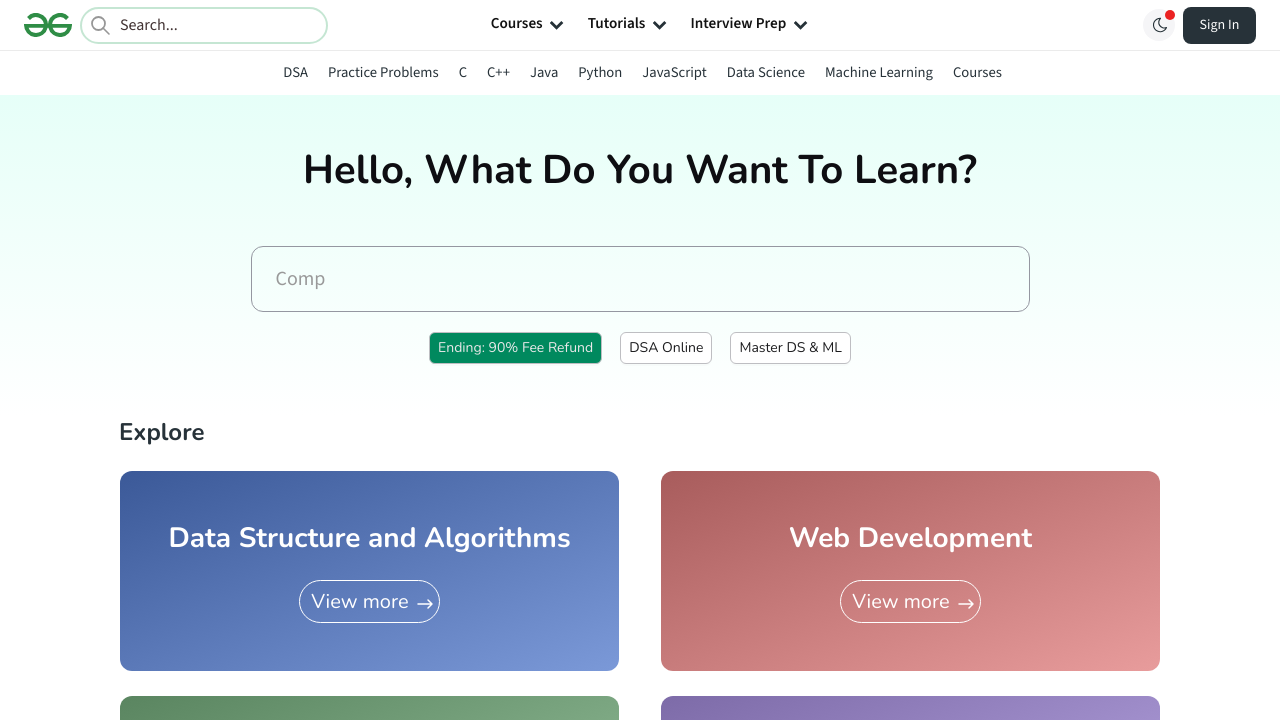

Waited for page DOM content to be loaded
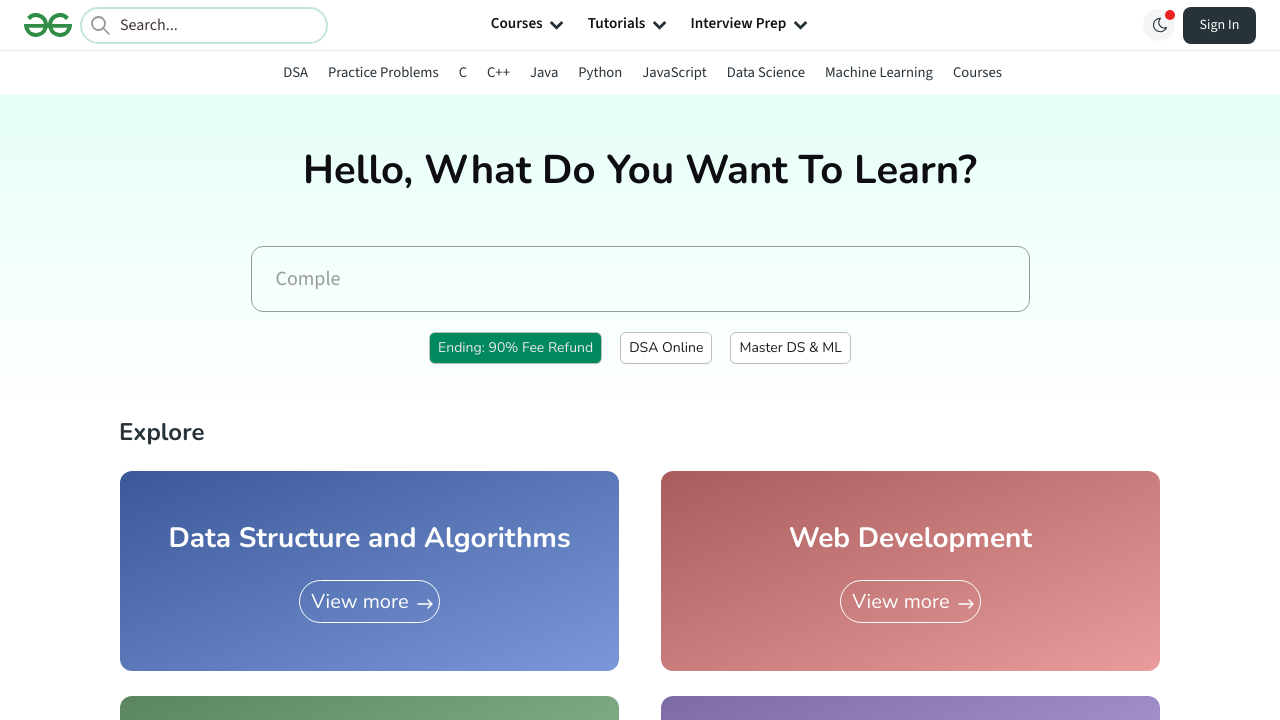

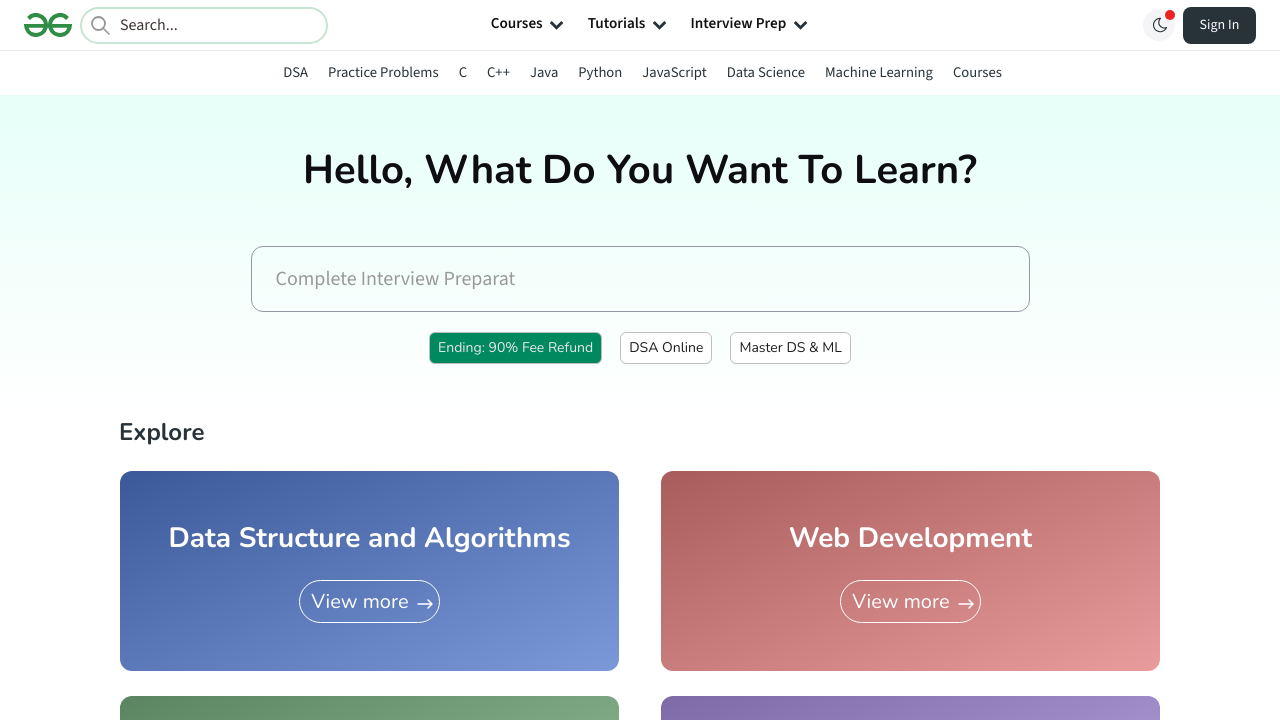